Tests Python.org search functionality by entering 'pycon' as a search query and submitting the form

Starting URL: http://www.python.org

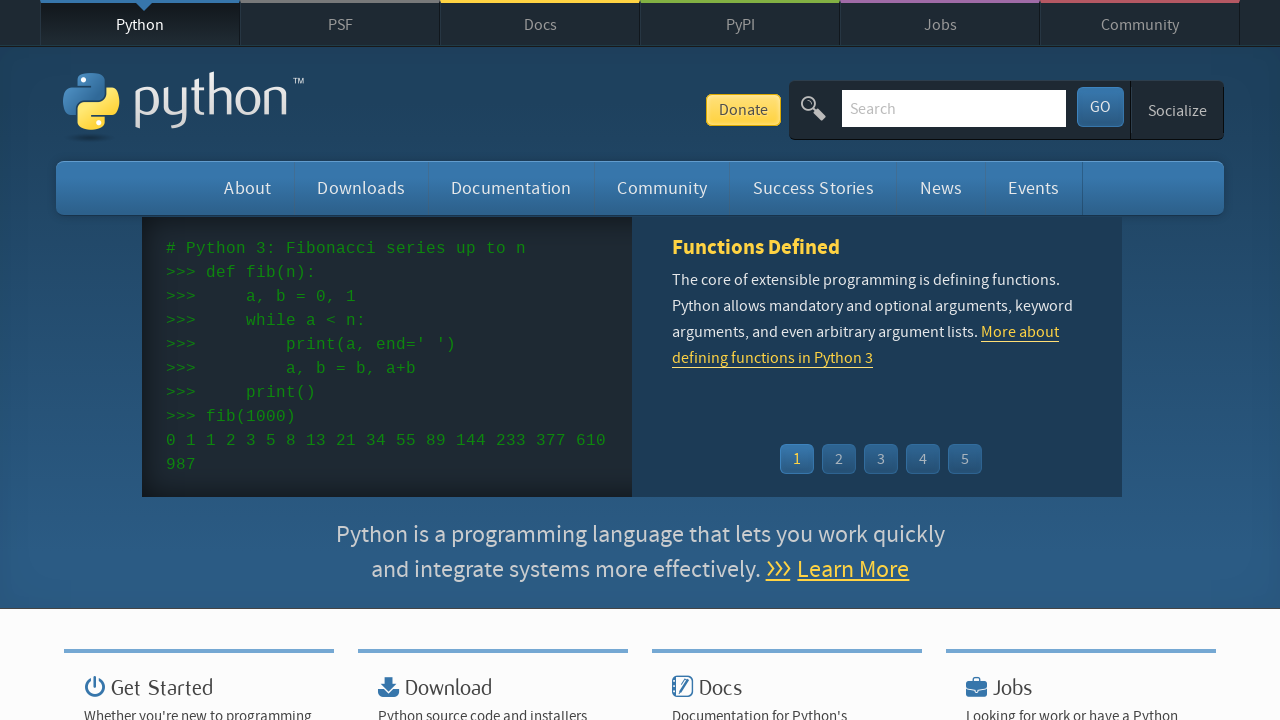

Cleared search input field on input[name='q']
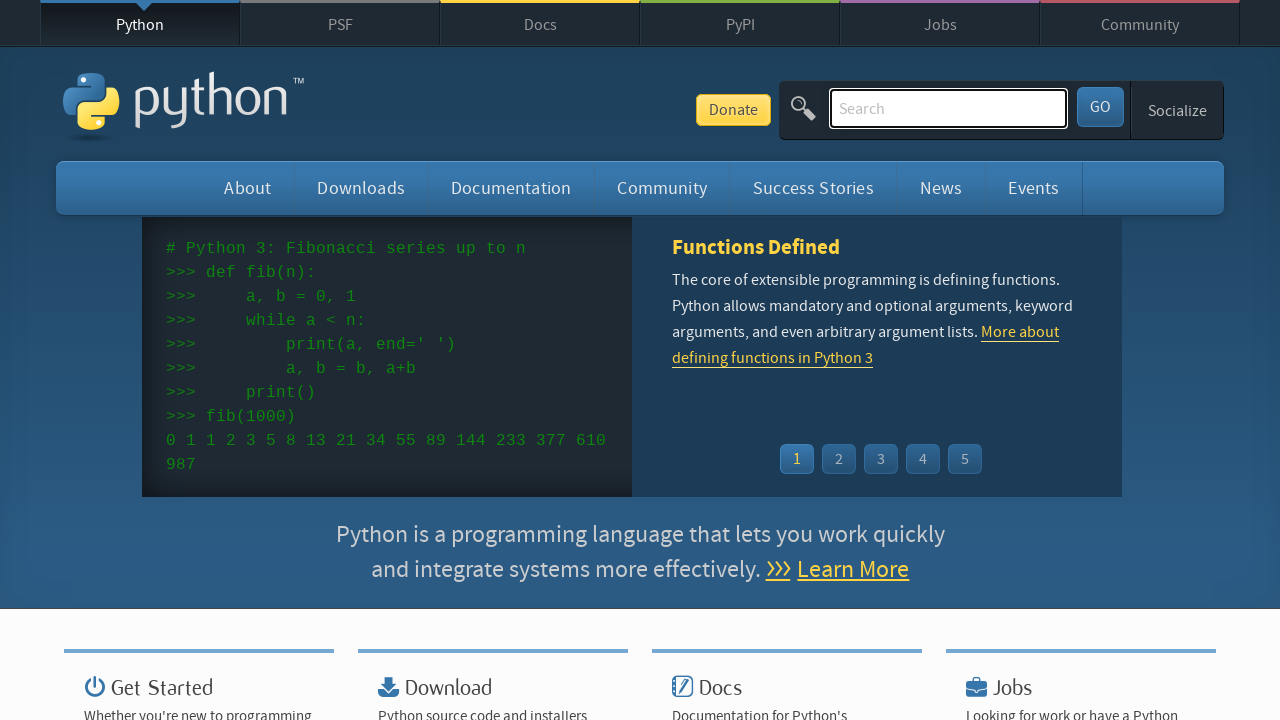

Entered 'pycon' as search query on input[name='q']
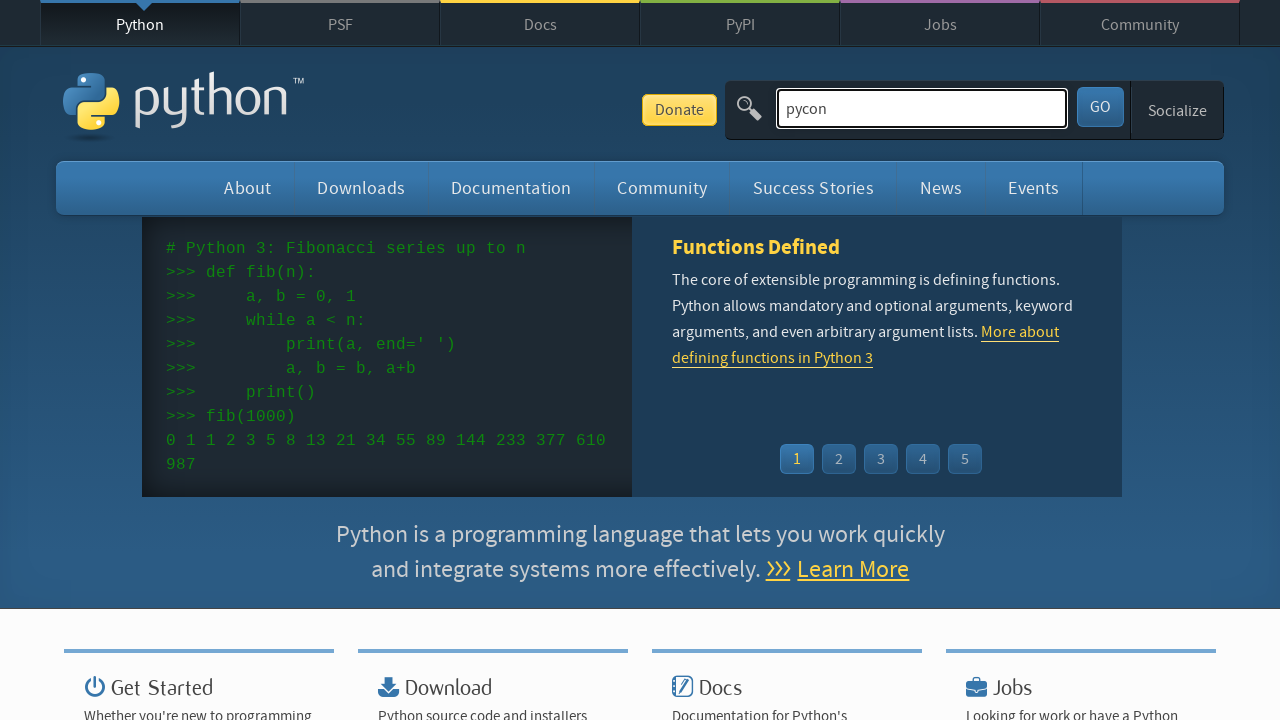

Submitted search form by pressing Enter on input[name='q']
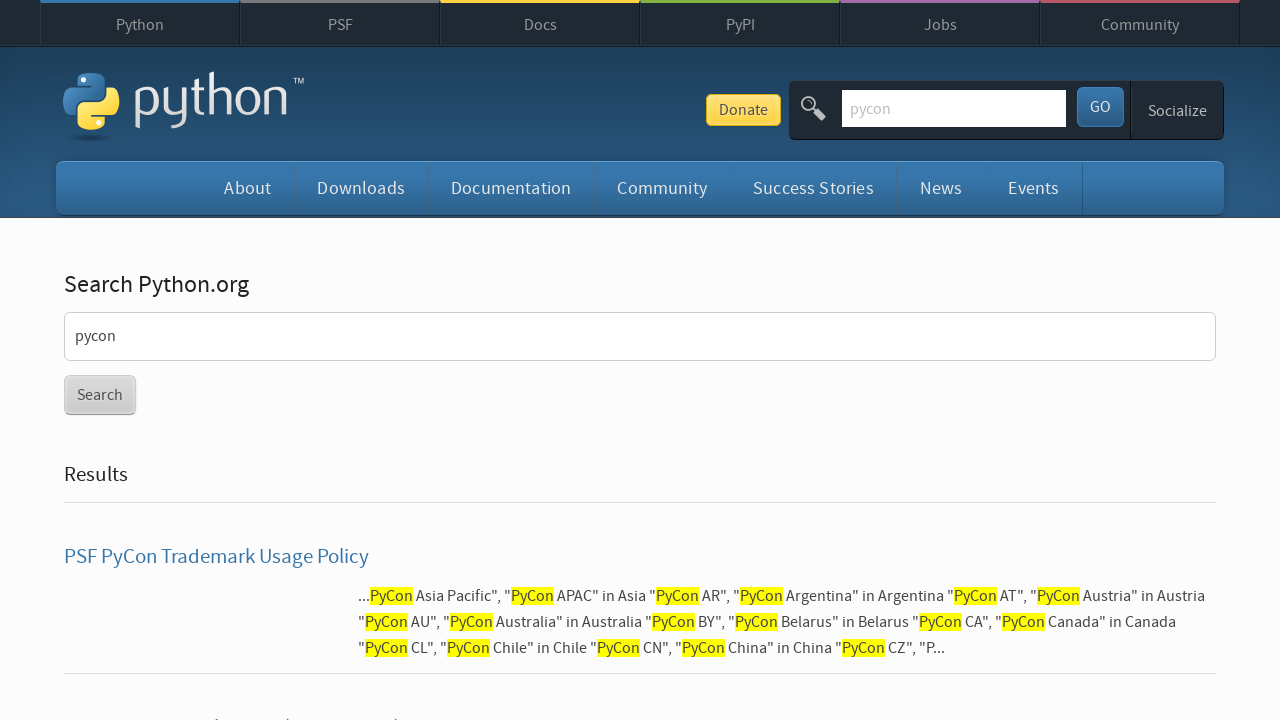

Search results page loaded
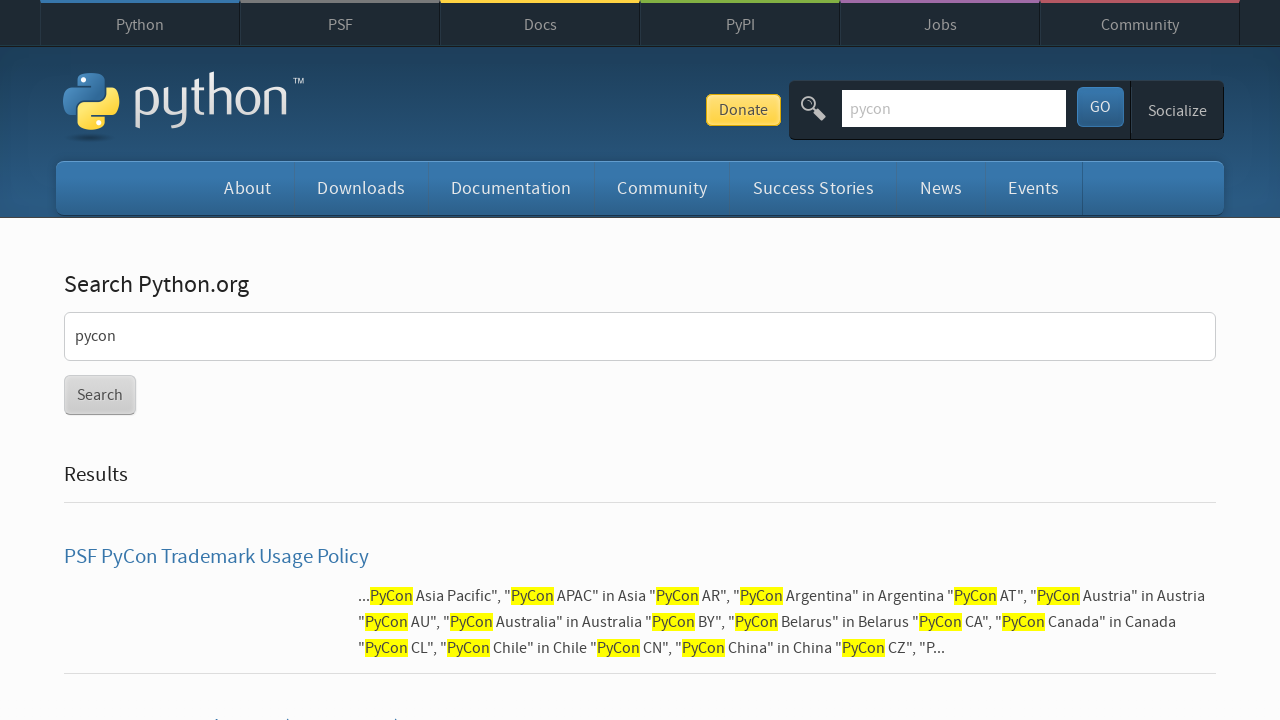

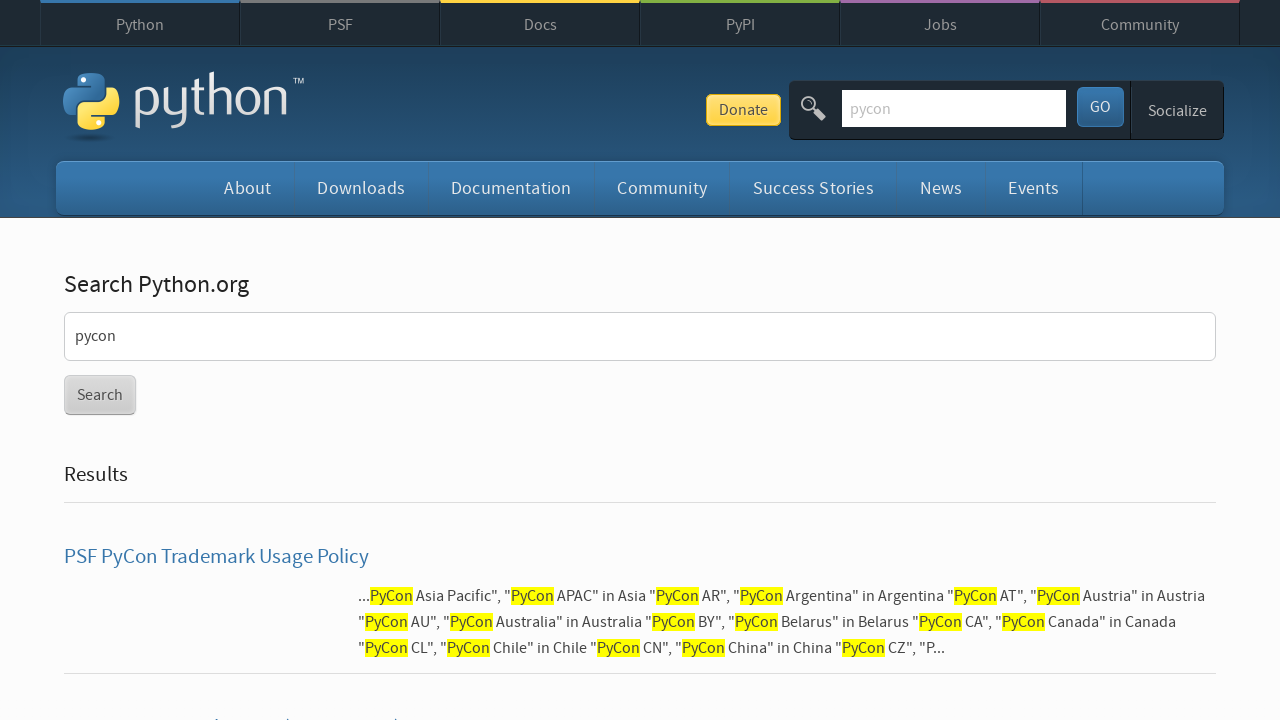